Navigates to the ImpactGuru homepage and verifies the page loads by checking the title is present

Starting URL: https://www.impactguru.com

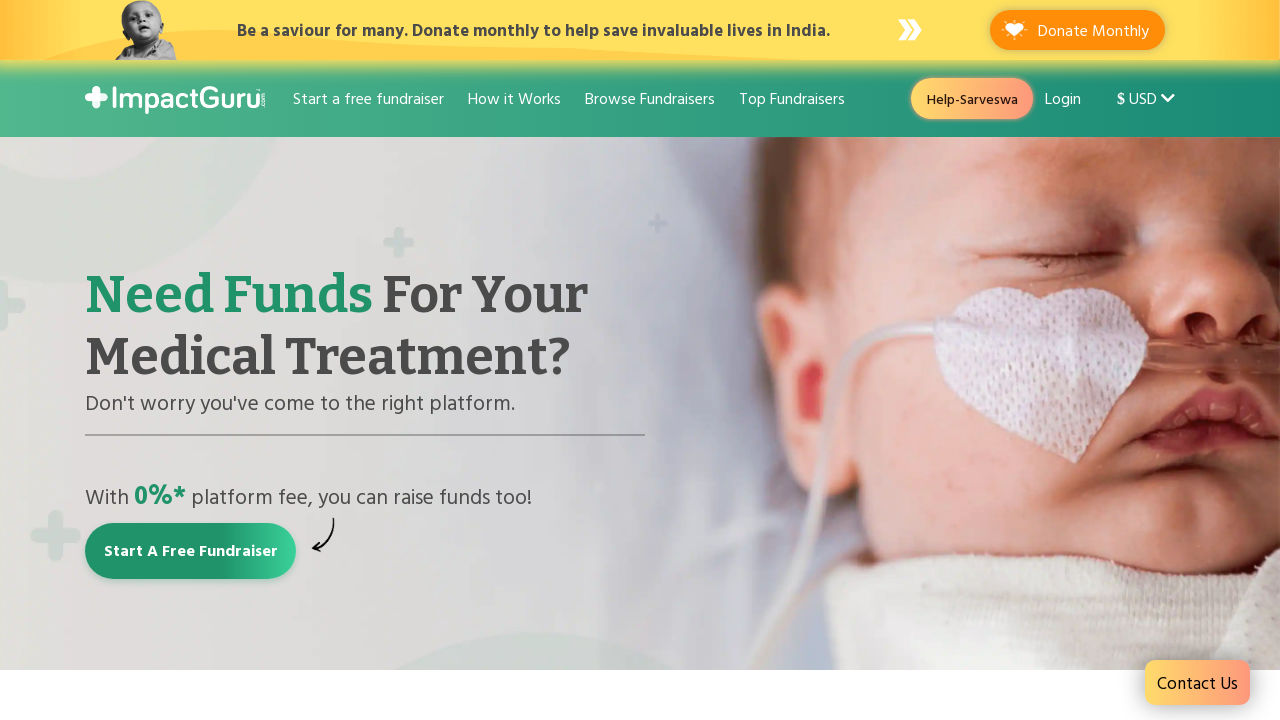

Waited for page to reach domcontentloaded state
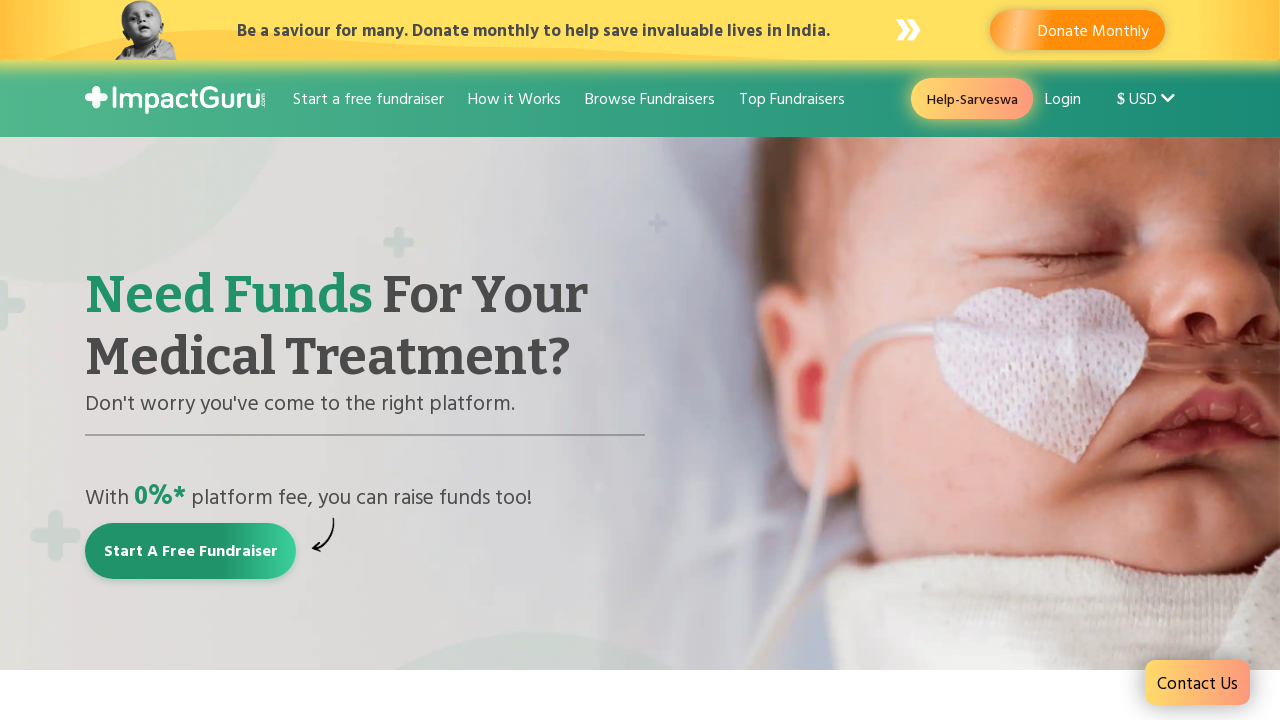

Retrieved page title
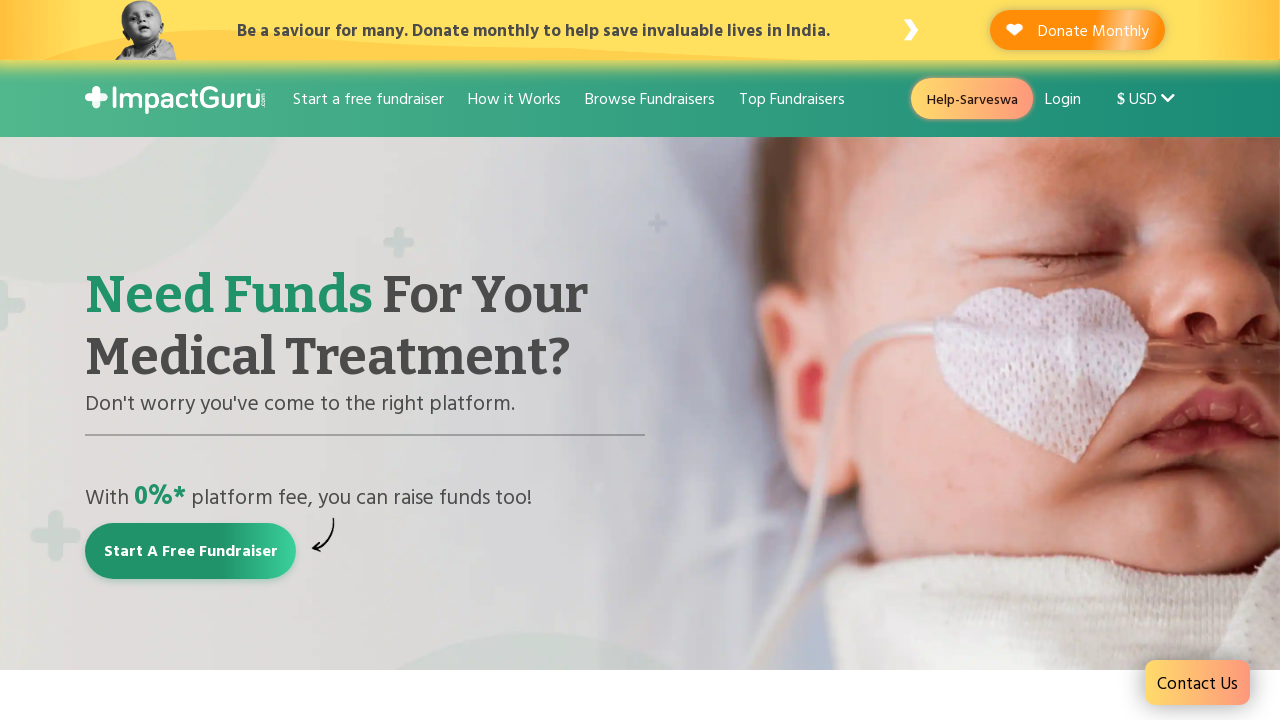

Verified page title is present and not empty
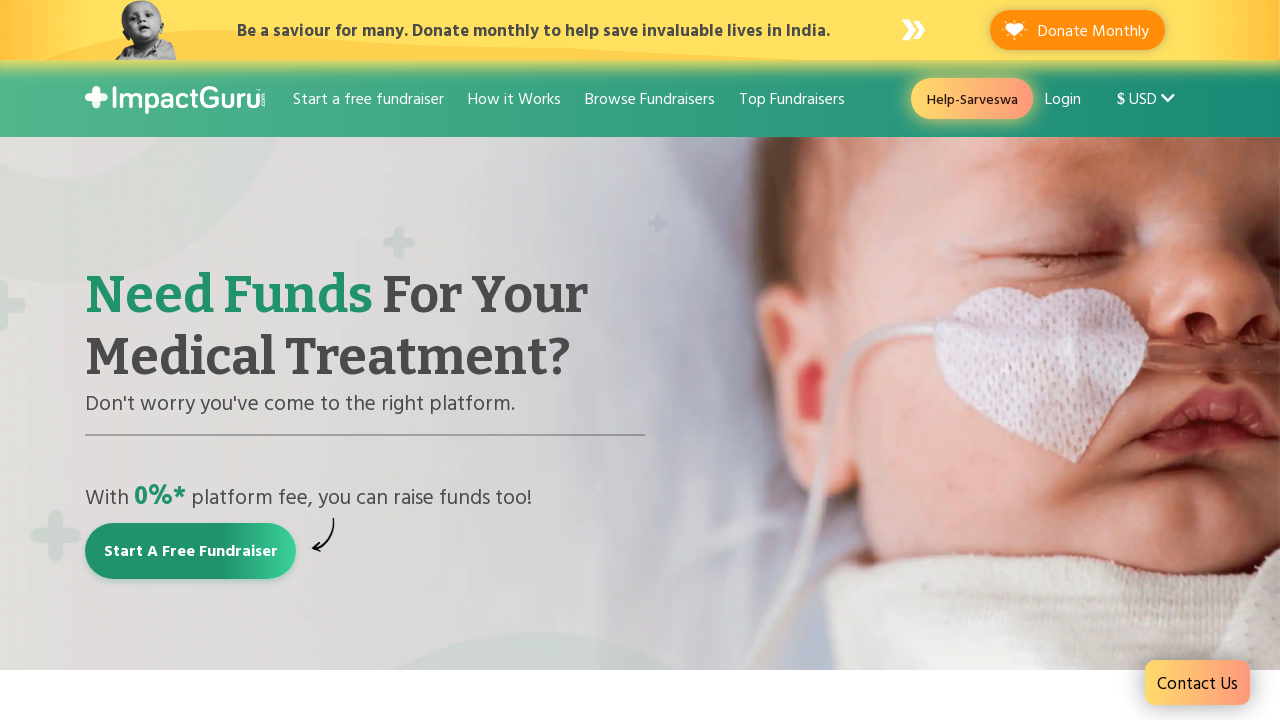

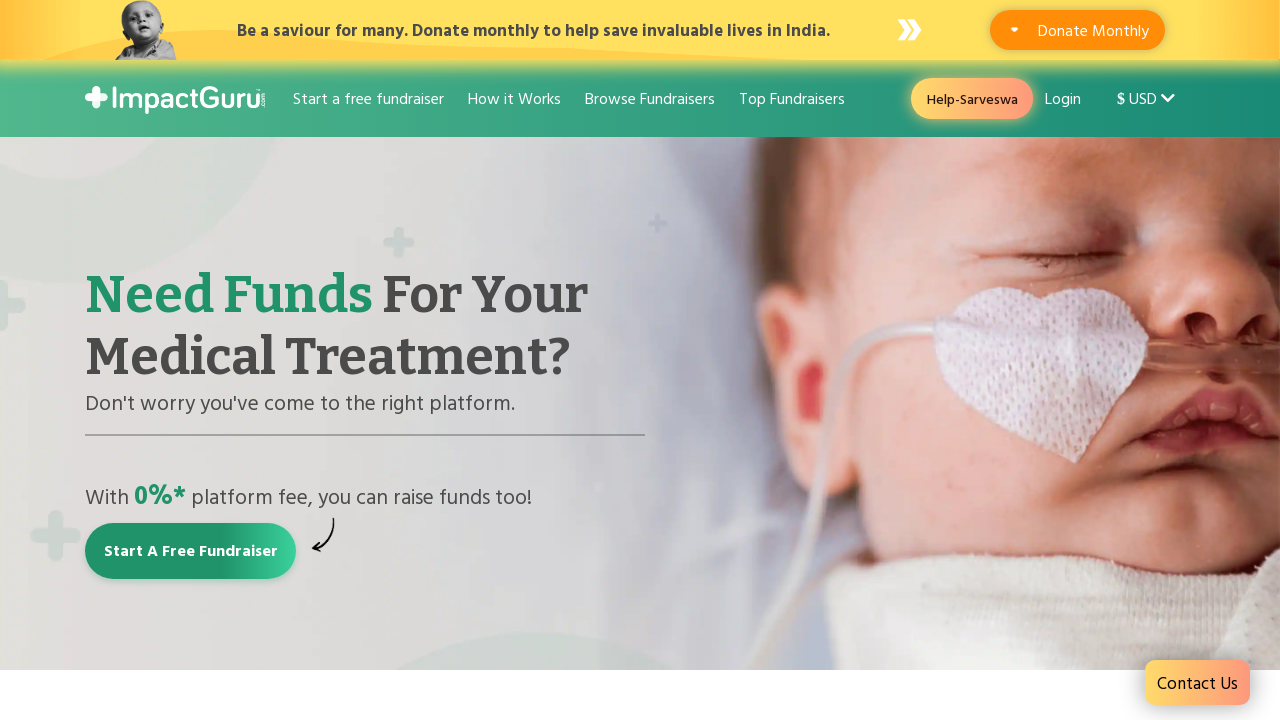